Tests switching the page language to English by clicking the Eng link and verifying the page title changes

Starting URL: https://medindex.ru/

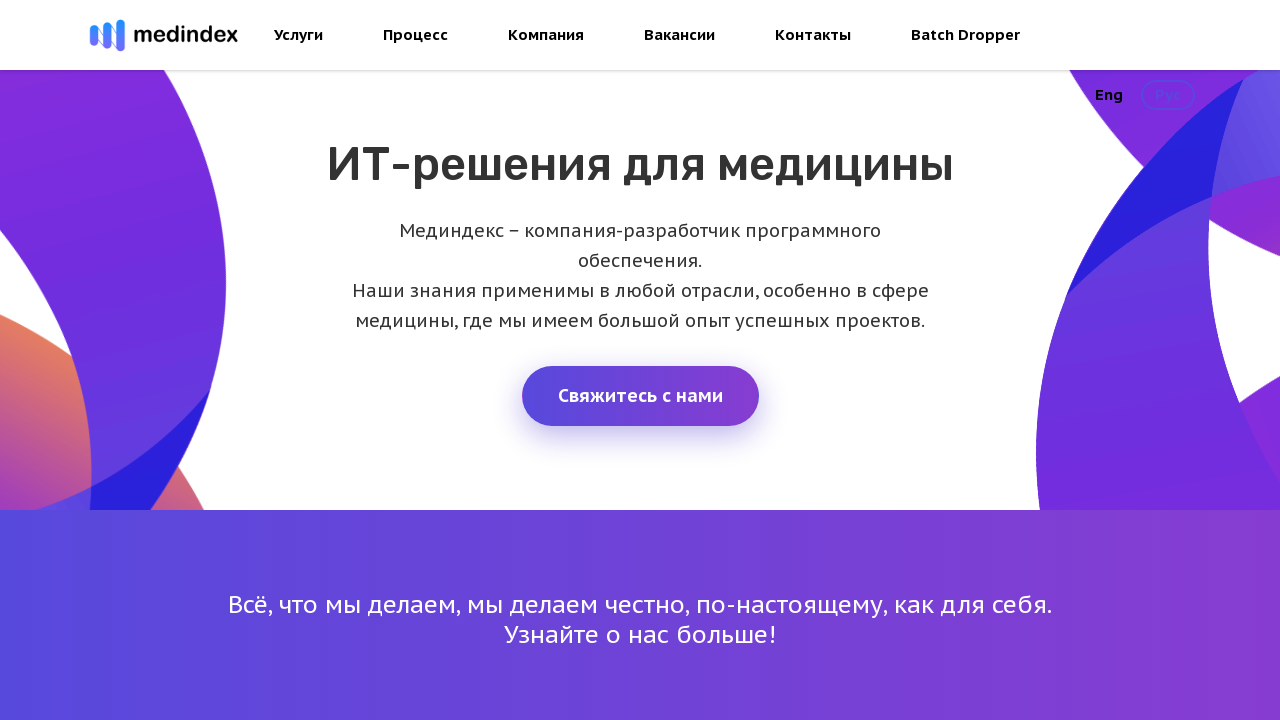

Clicked on the 'Eng' language link to switch page to English at (1109, 95) on a:text('Eng')
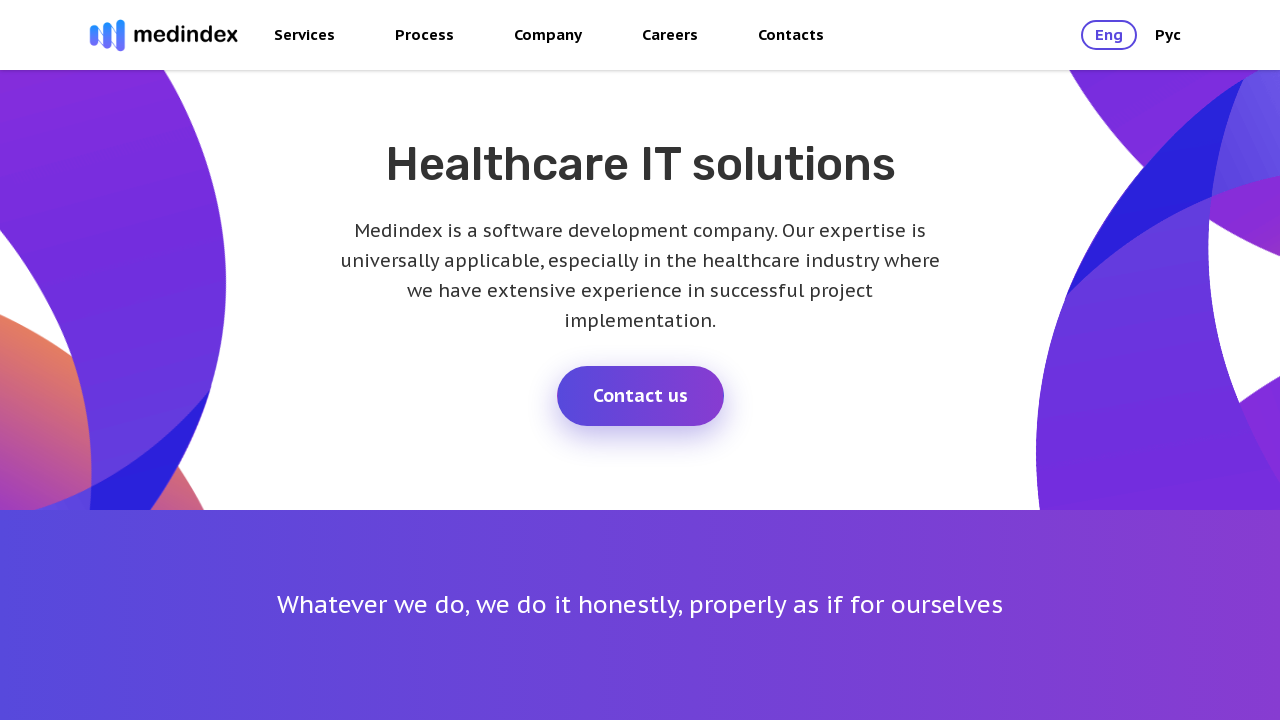

Waited for page to load (domcontentloaded state)
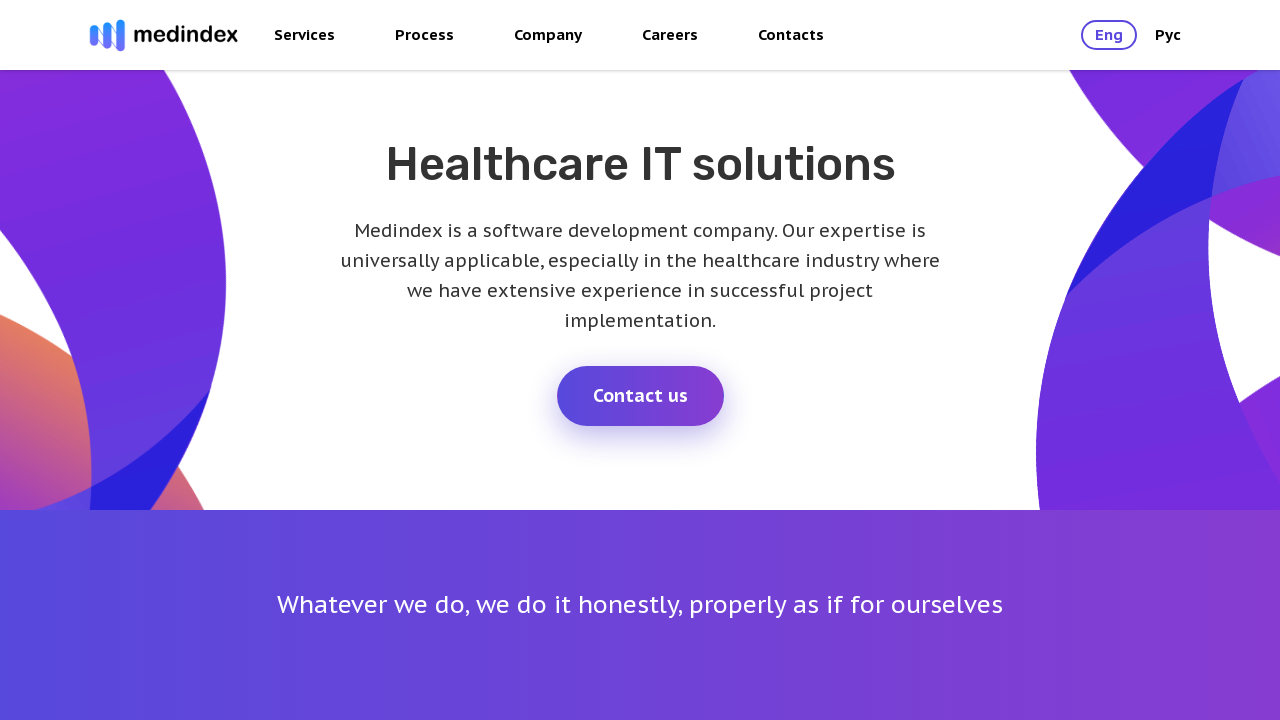

Verified page title changed to 'Medindex: Healthcare IT solutions' in English
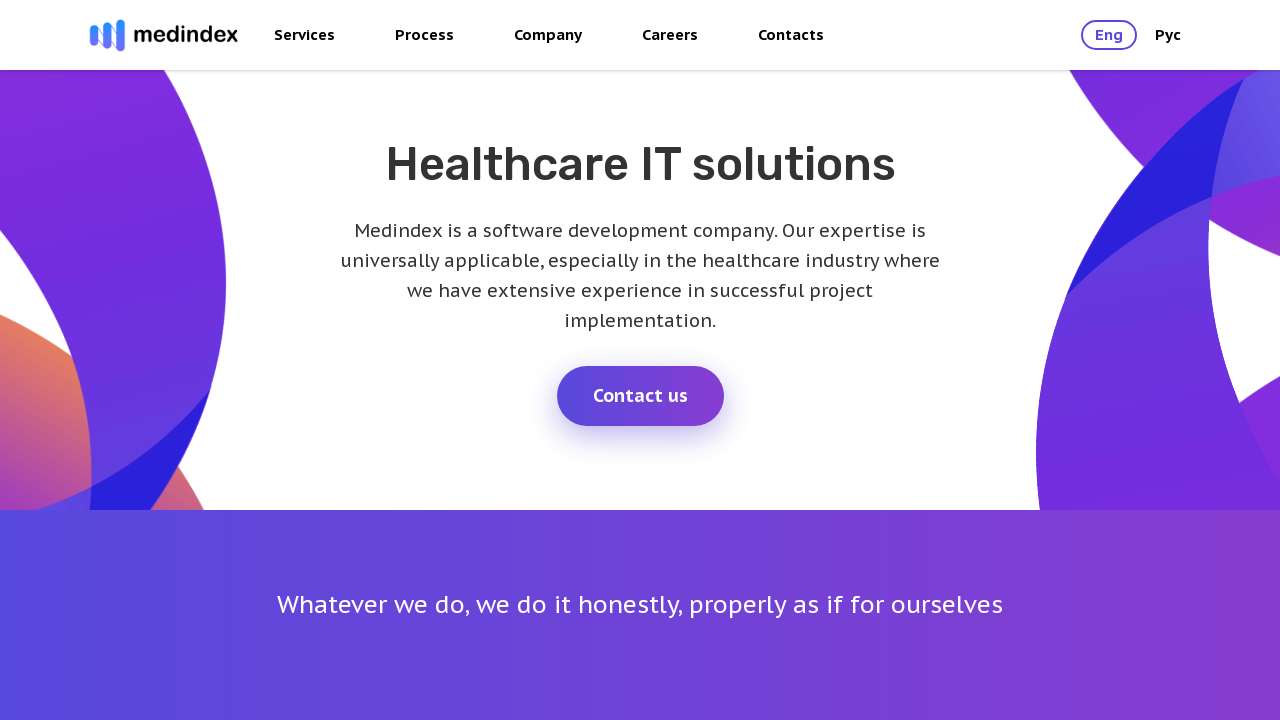

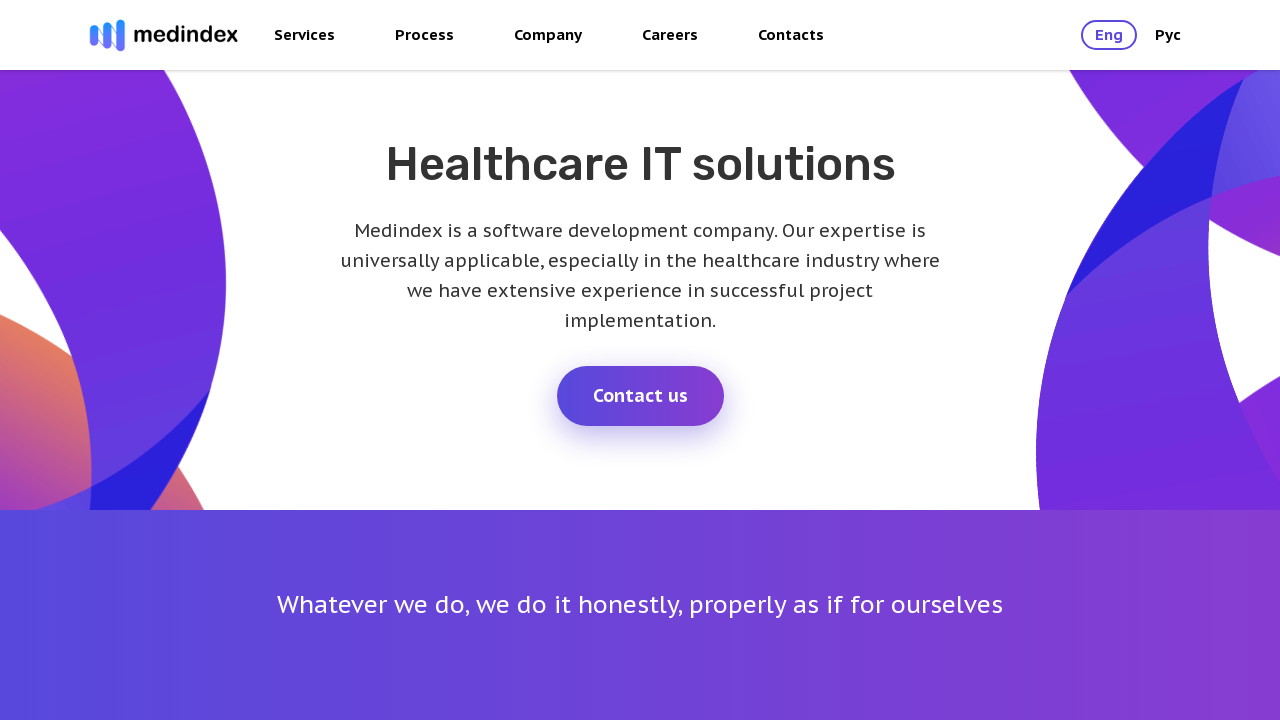